Tests pagination navigation by clicking the Next button and verifying page 2 is displayed

Starting URL: https://divscout.app

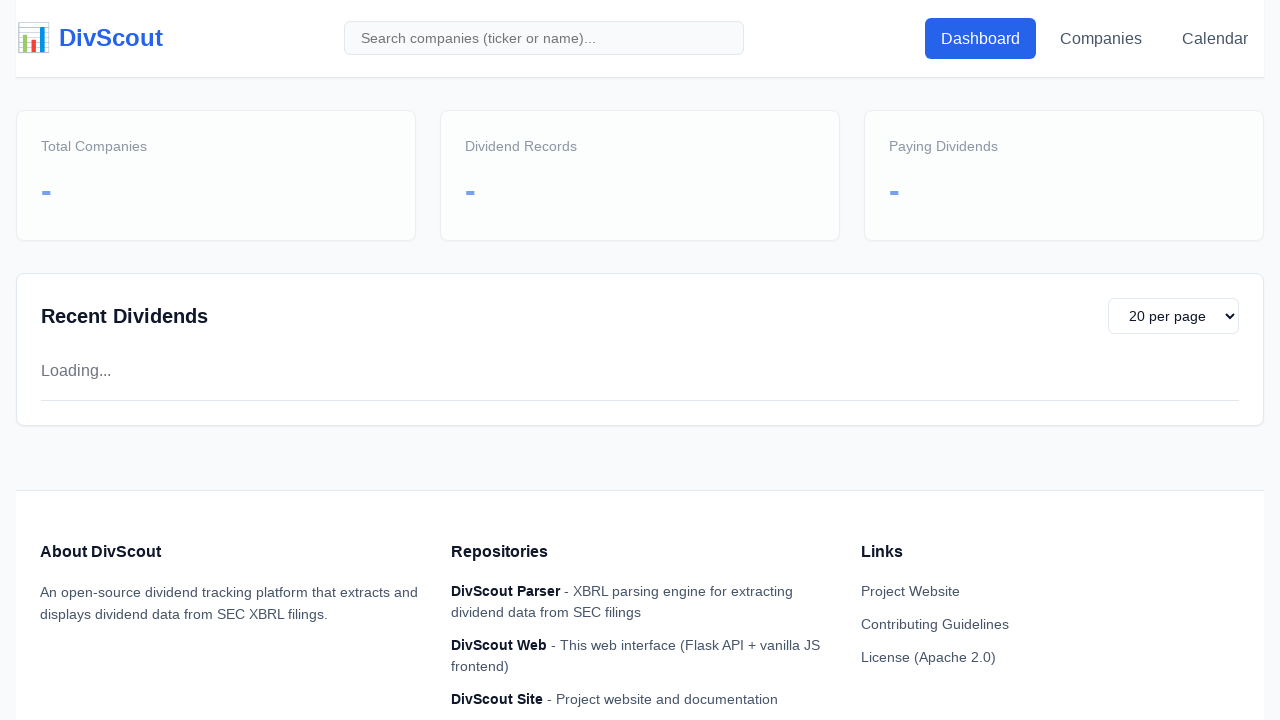

Waited for dividends table to load
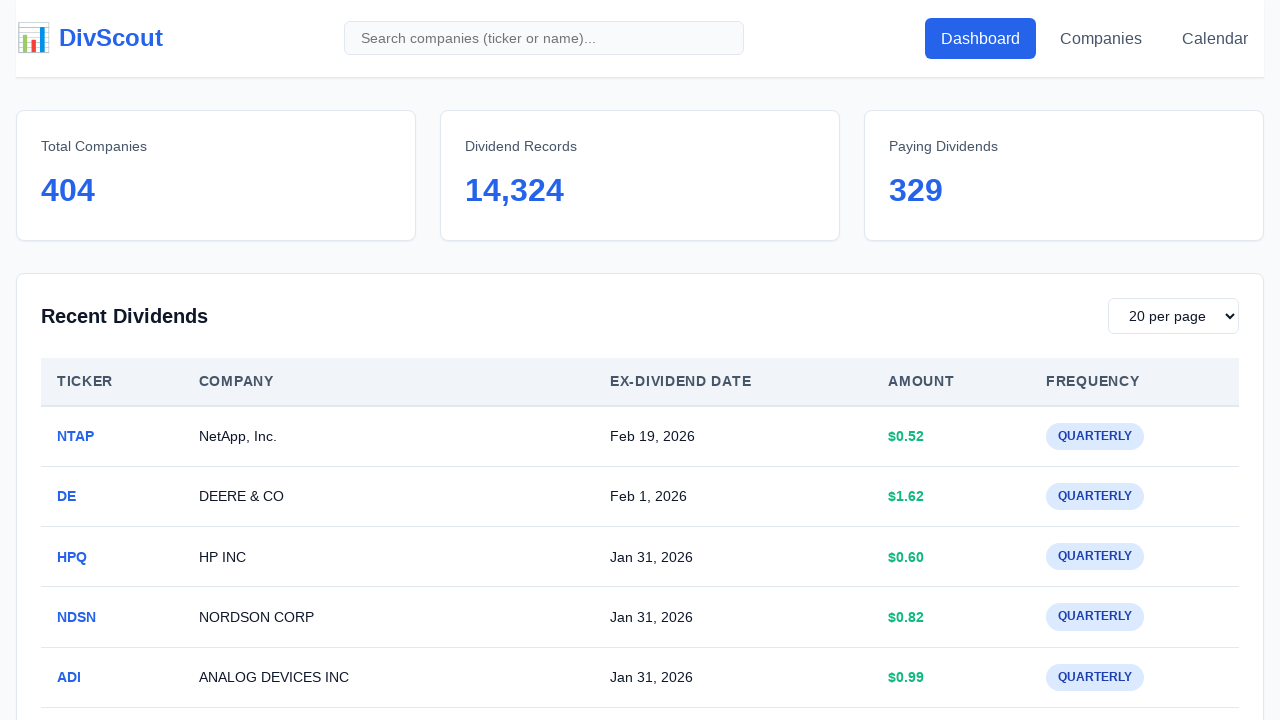

Checked if pagination controls exist
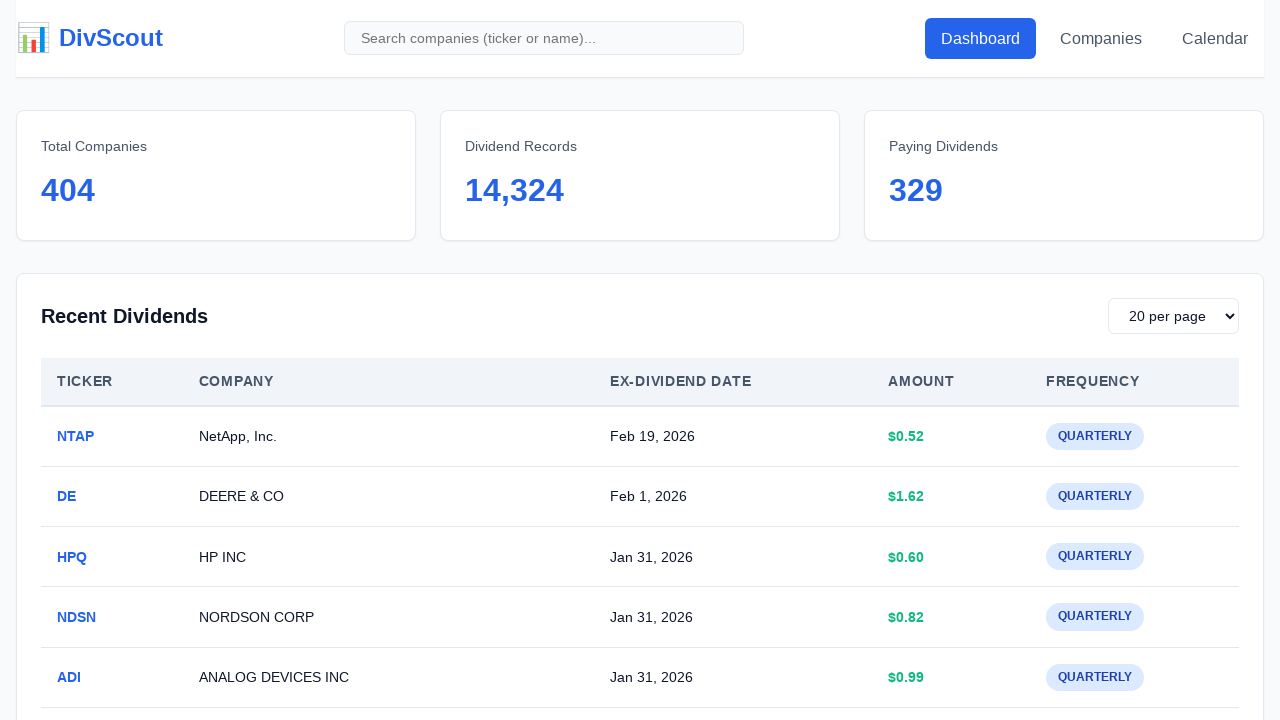

Located Next button in pagination controls
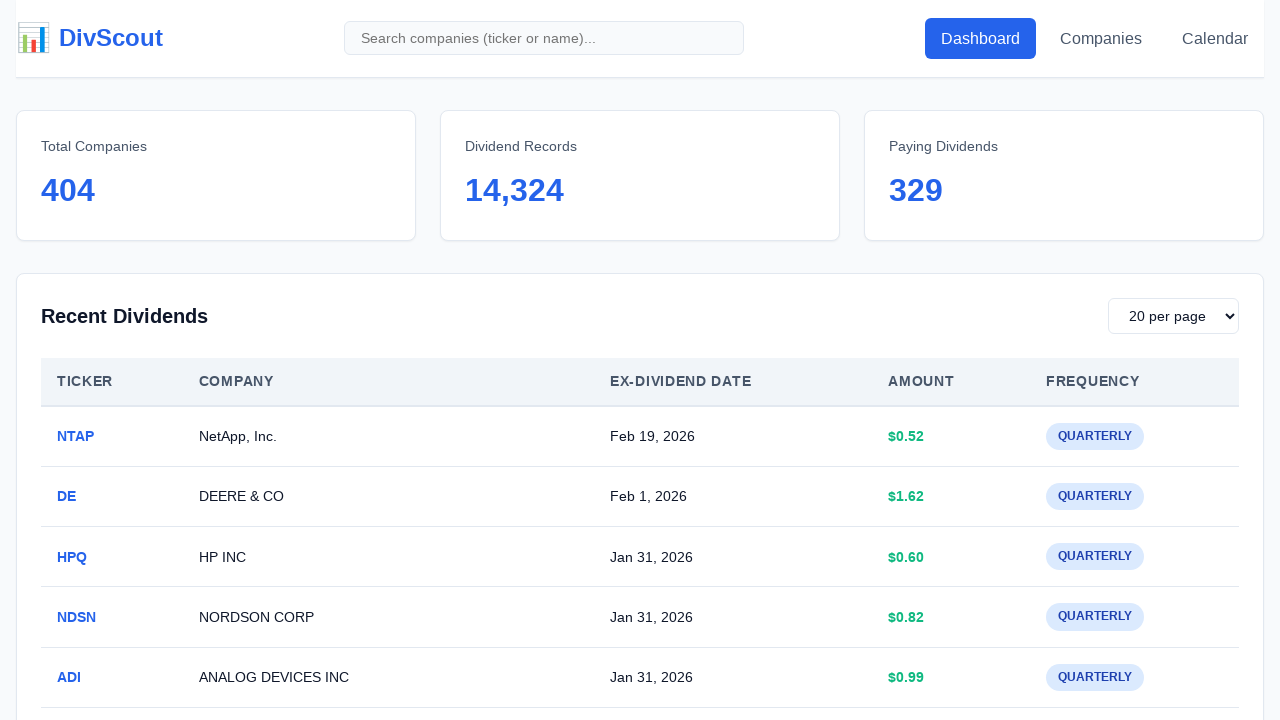

Clicked Next button to navigate to page 2 at (818, 361) on #pagination-controls button:has-text("Next")
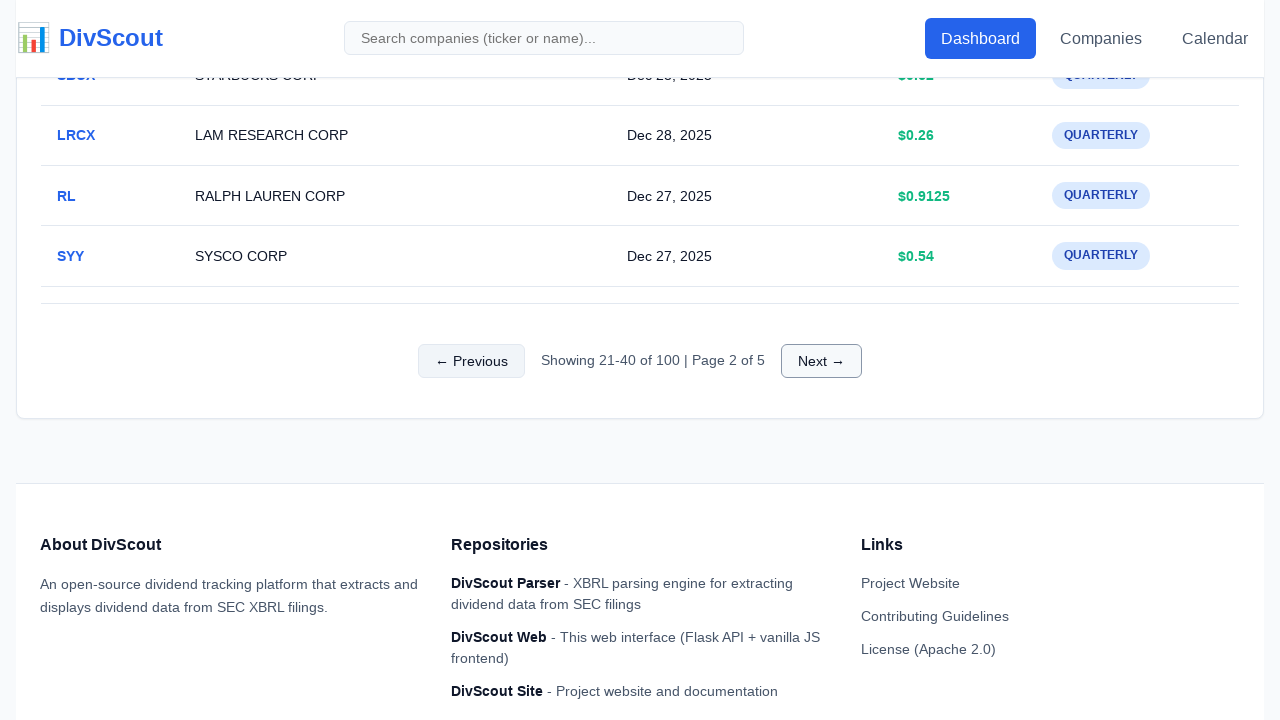

Waited 500ms for page to load after clicking Next
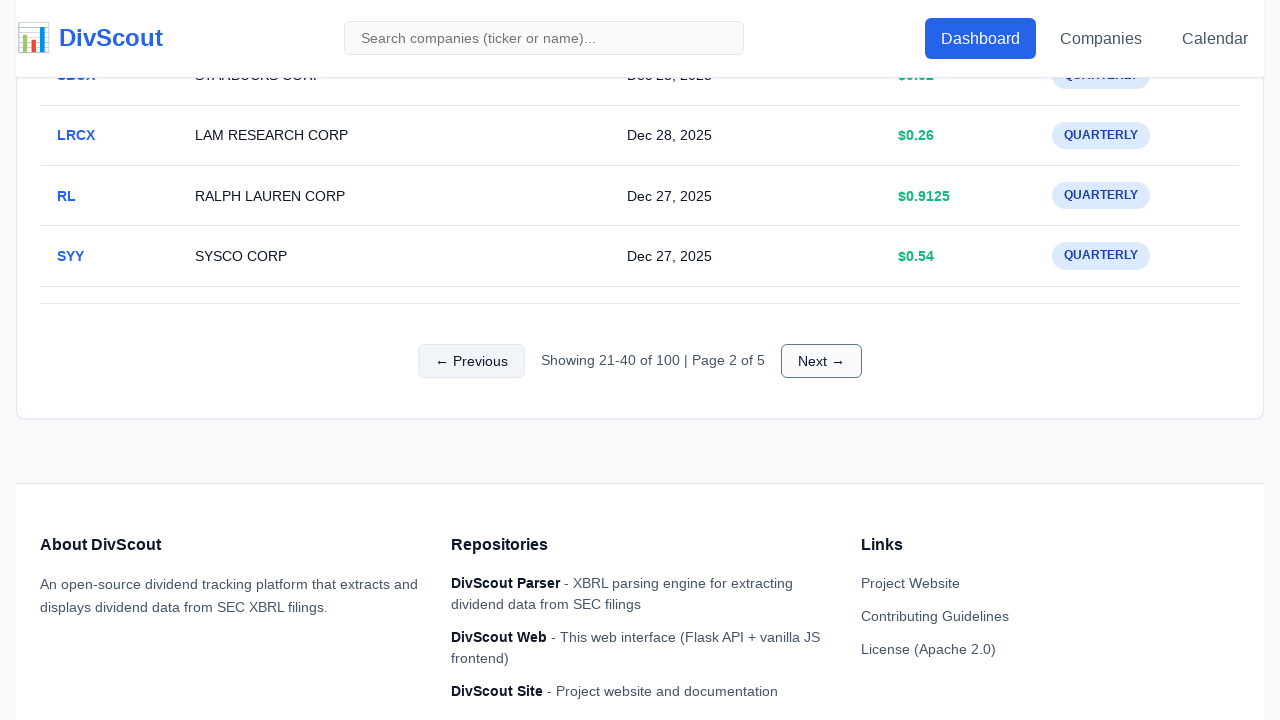

Retrieved pagination info text to verify page 2 is displayed
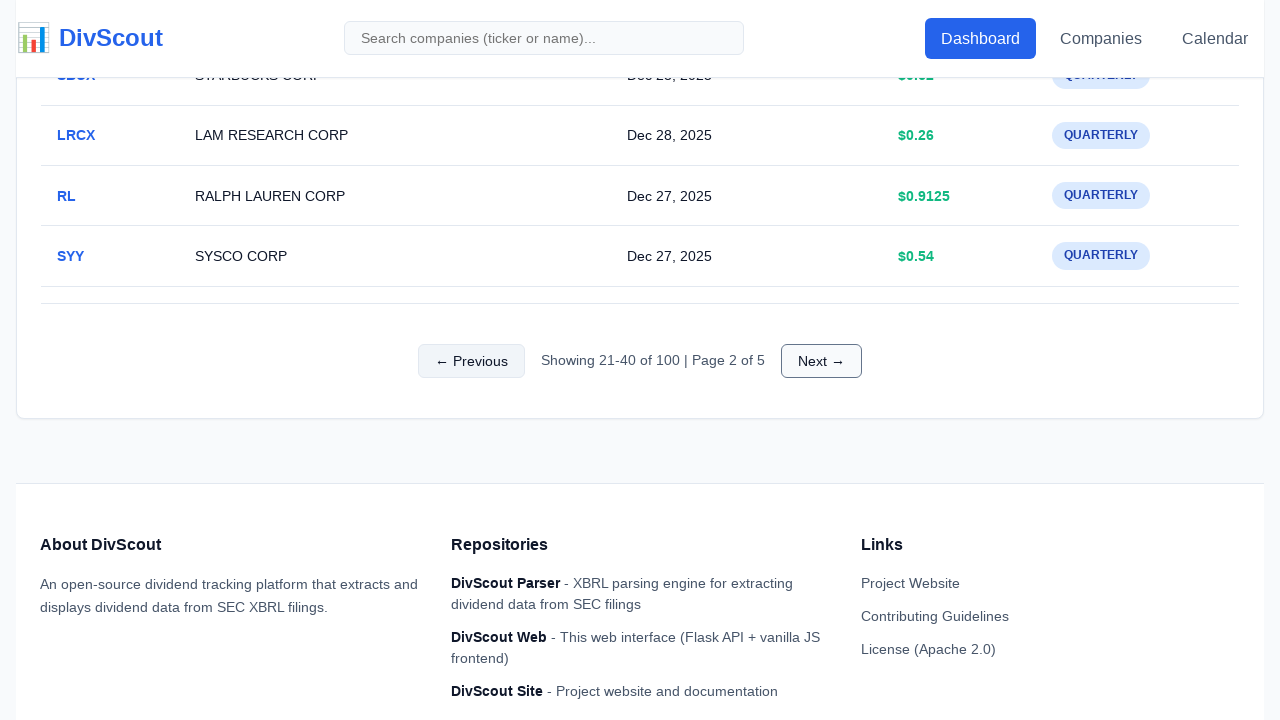

Asserted that pagination info contains 'Page 2'
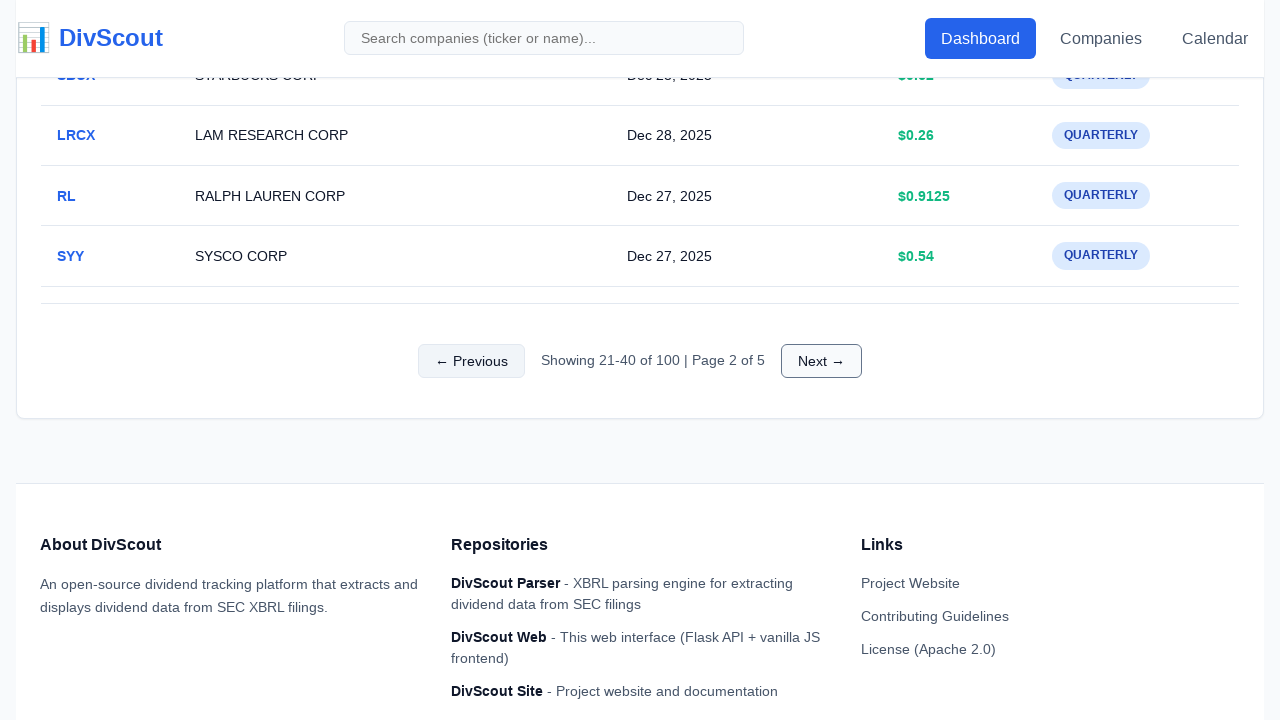

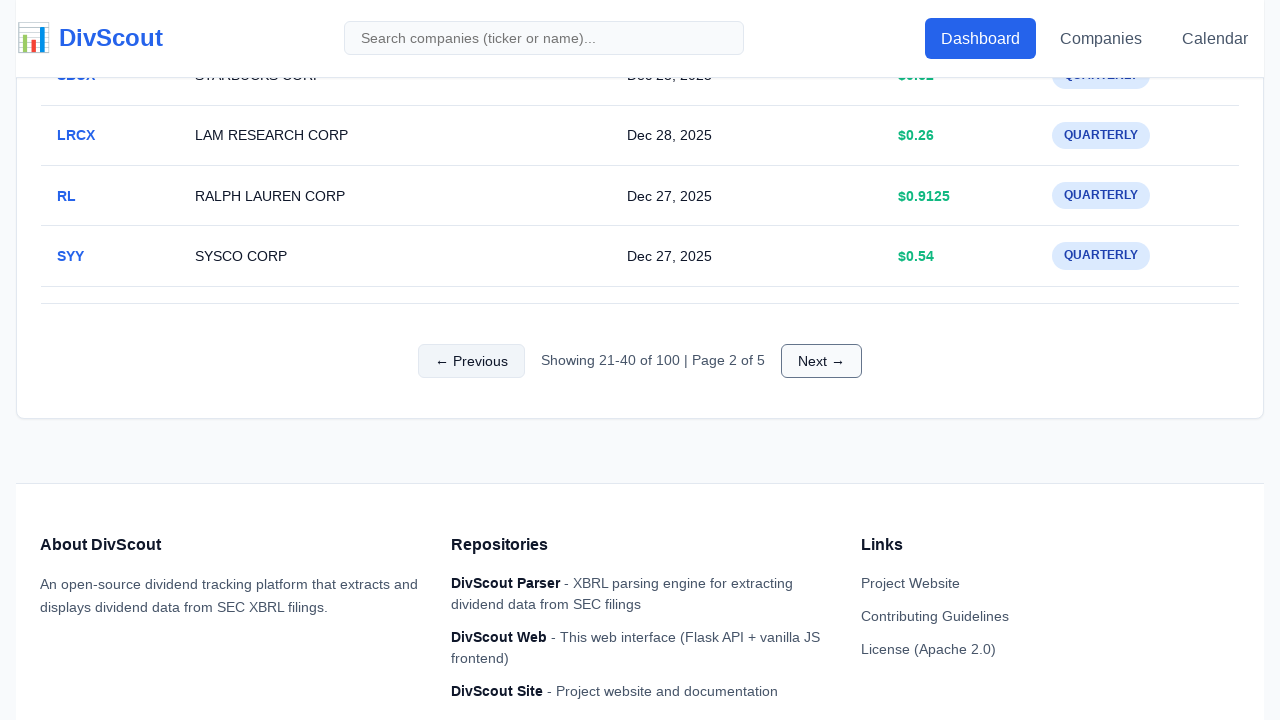